Tests drag and drop using click-hold-move-release approach with specific pixel offset.

Starting URL: https://demoqa.com/droppable

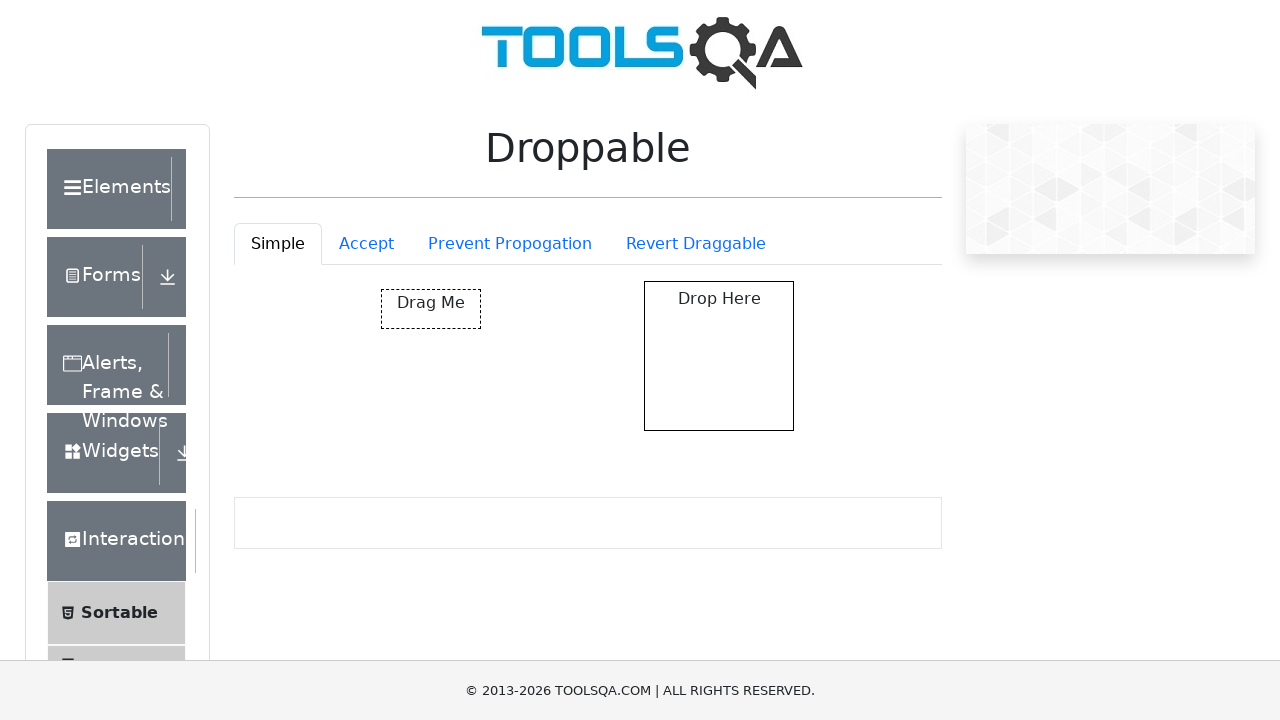

Located draggable element with ID 'draggable'
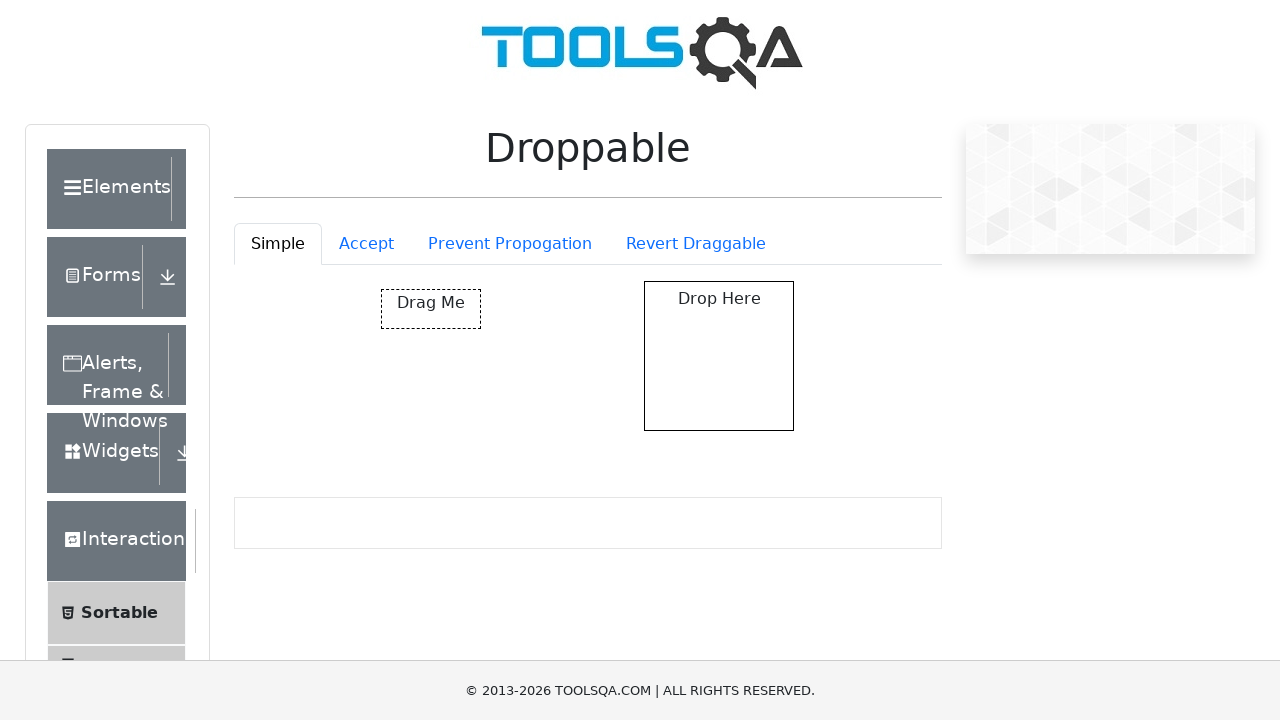

Retrieved bounding box coordinates of draggable element
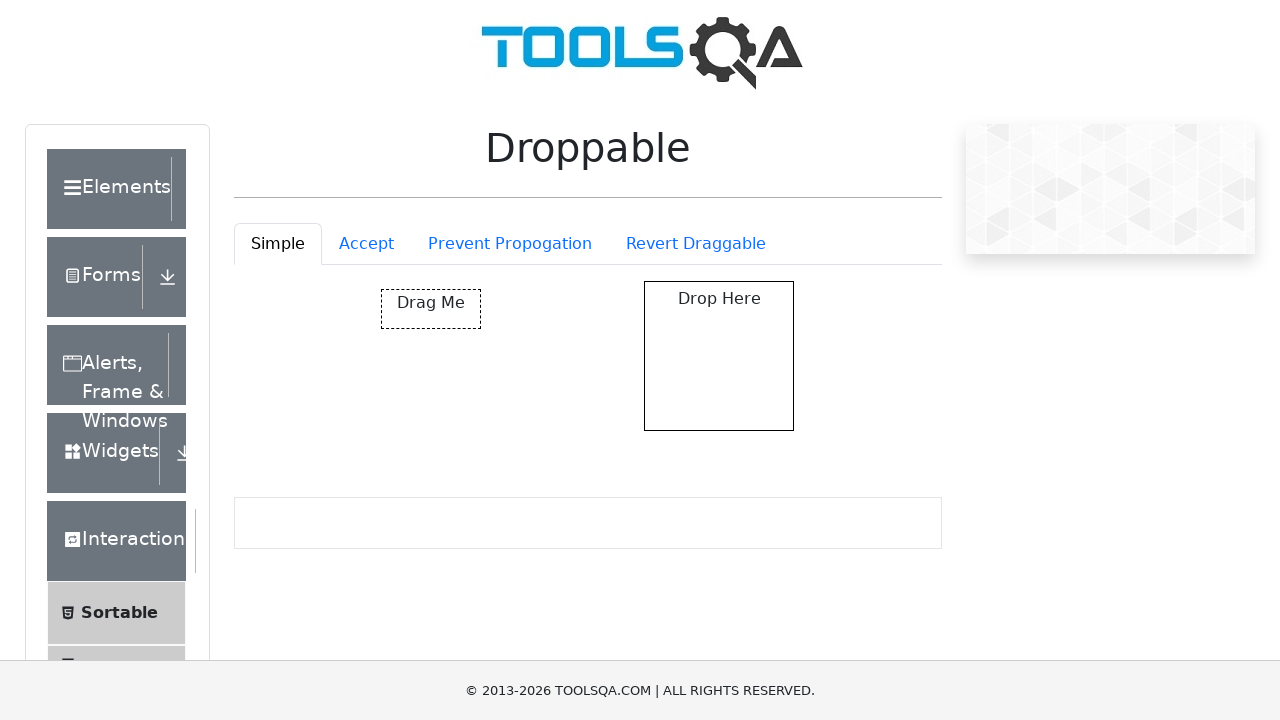

Moved mouse to center of draggable element at (431, 309)
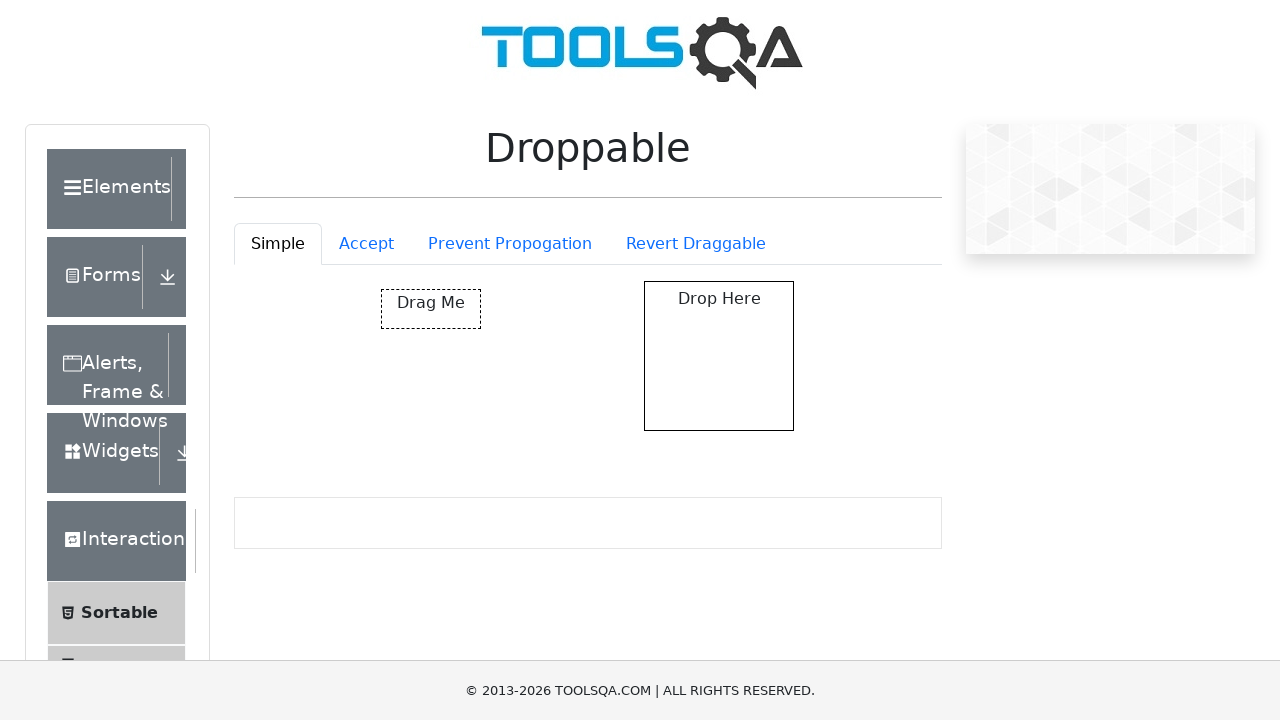

Pressed mouse button down to initiate drag at (431, 309)
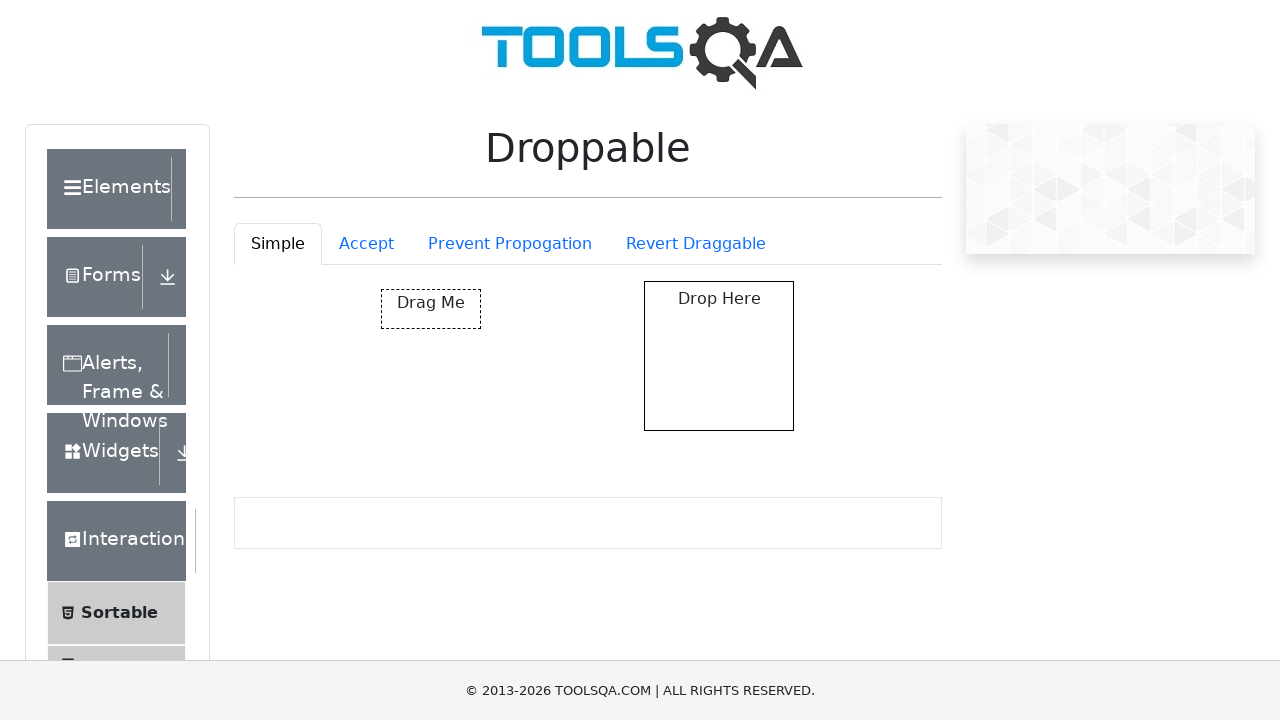

Moved mouse 240 pixels right and 25 pixels down with pixel offset drag at (671, 334)
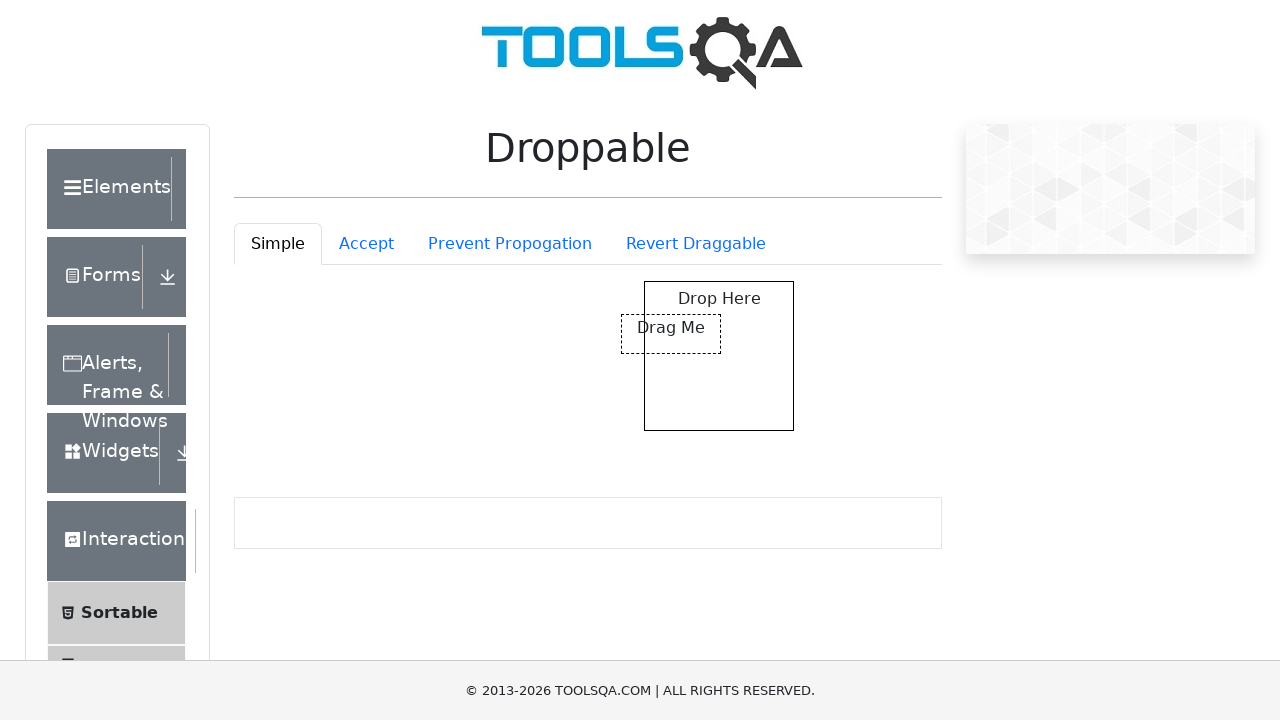

Released mouse button to complete drop action at (671, 334)
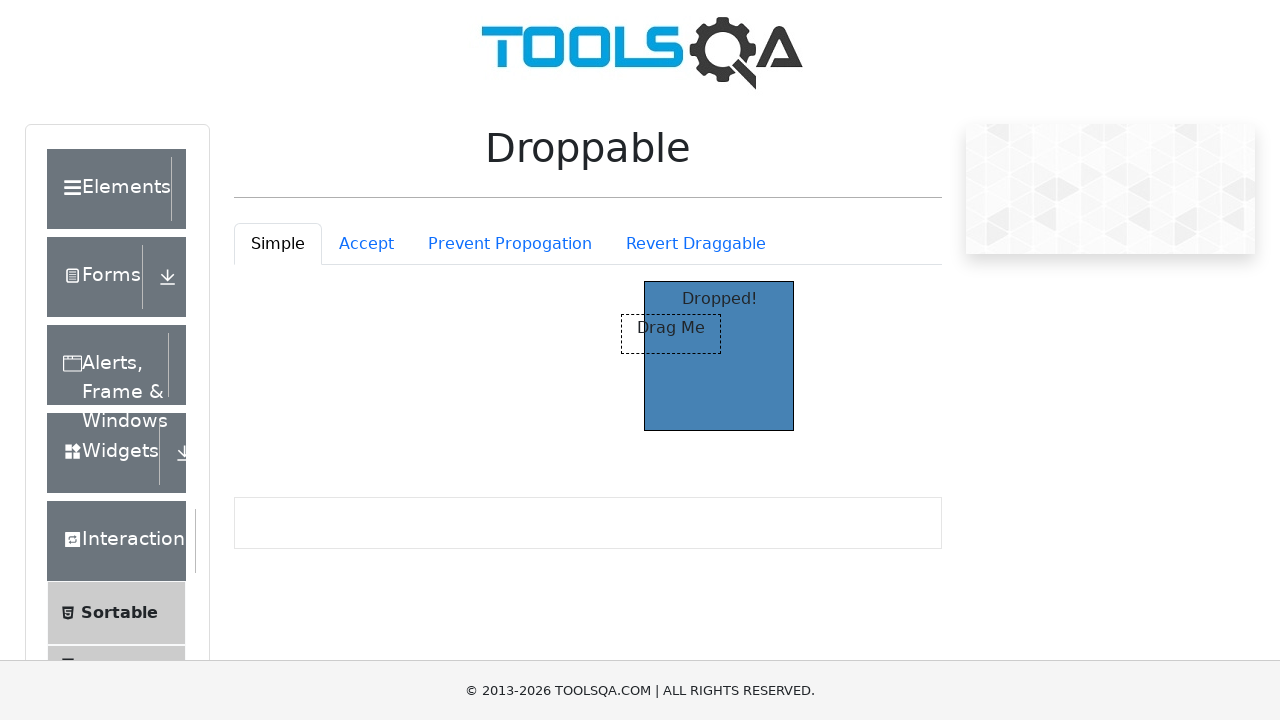

Verified successful drop with 'Dropped!' message displayed
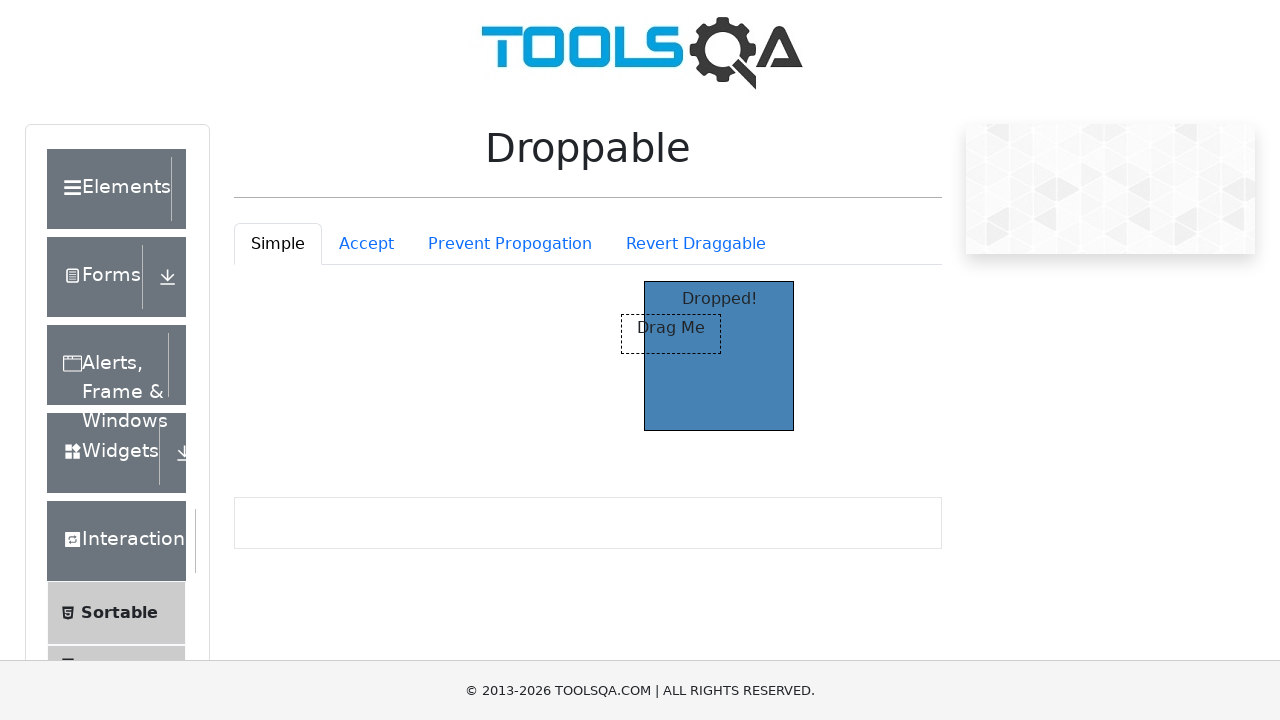

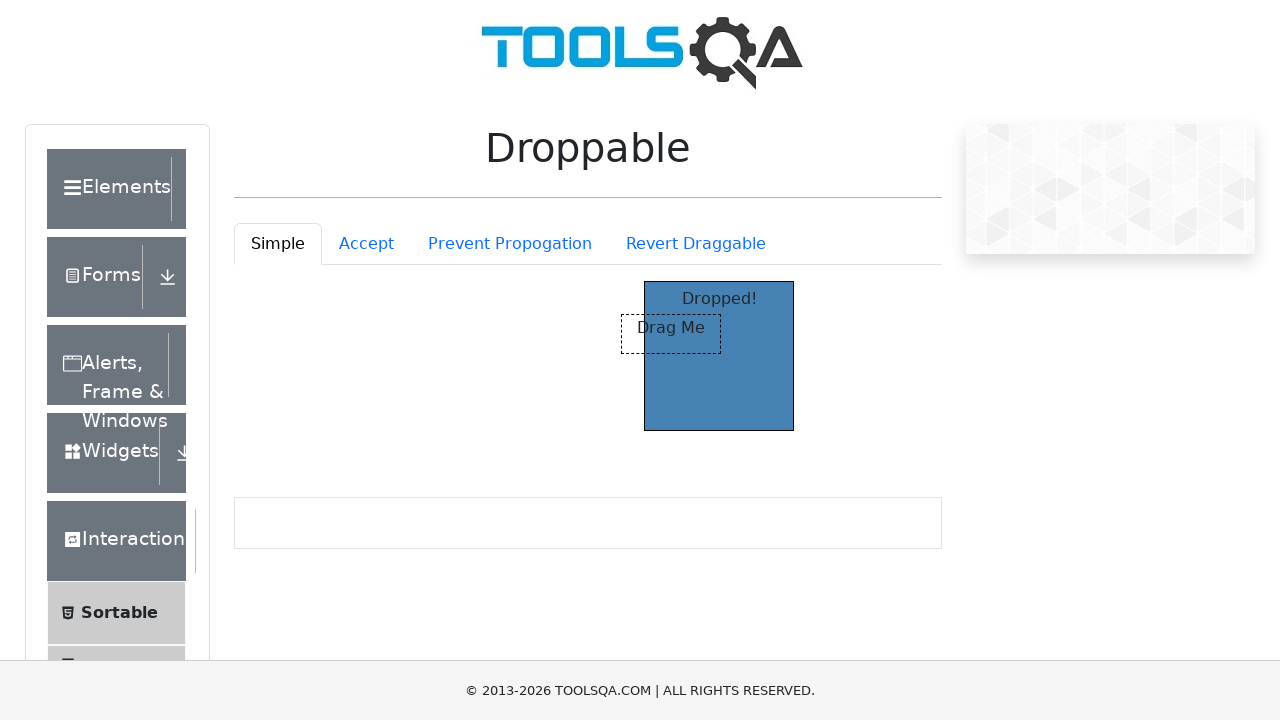